Tests GitHub repository README navigation by scrolling to the bottom of the page and expanding collapsible sections for Docker, Programmatic usage, and Core automation documentation.

Starting URL: https://github.com/microsoft/playwright-mcp?tab=readme-ov-file

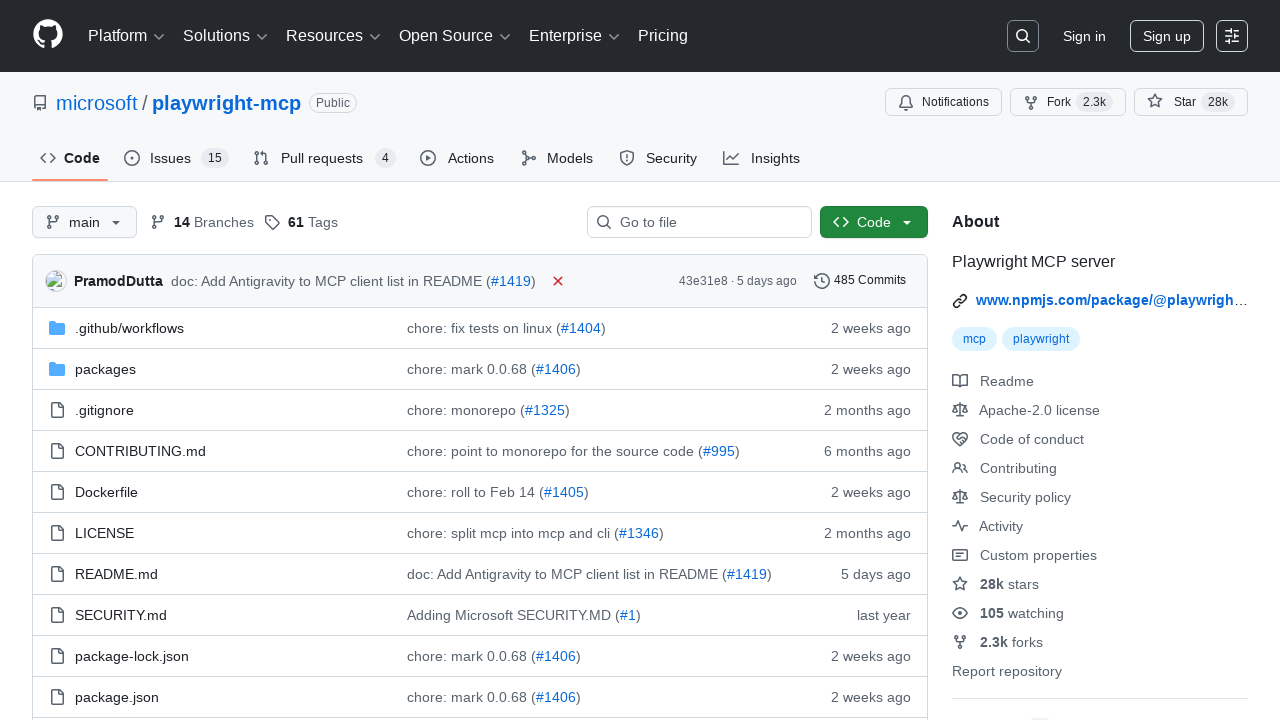

Pressed End key to scroll to bottom of page
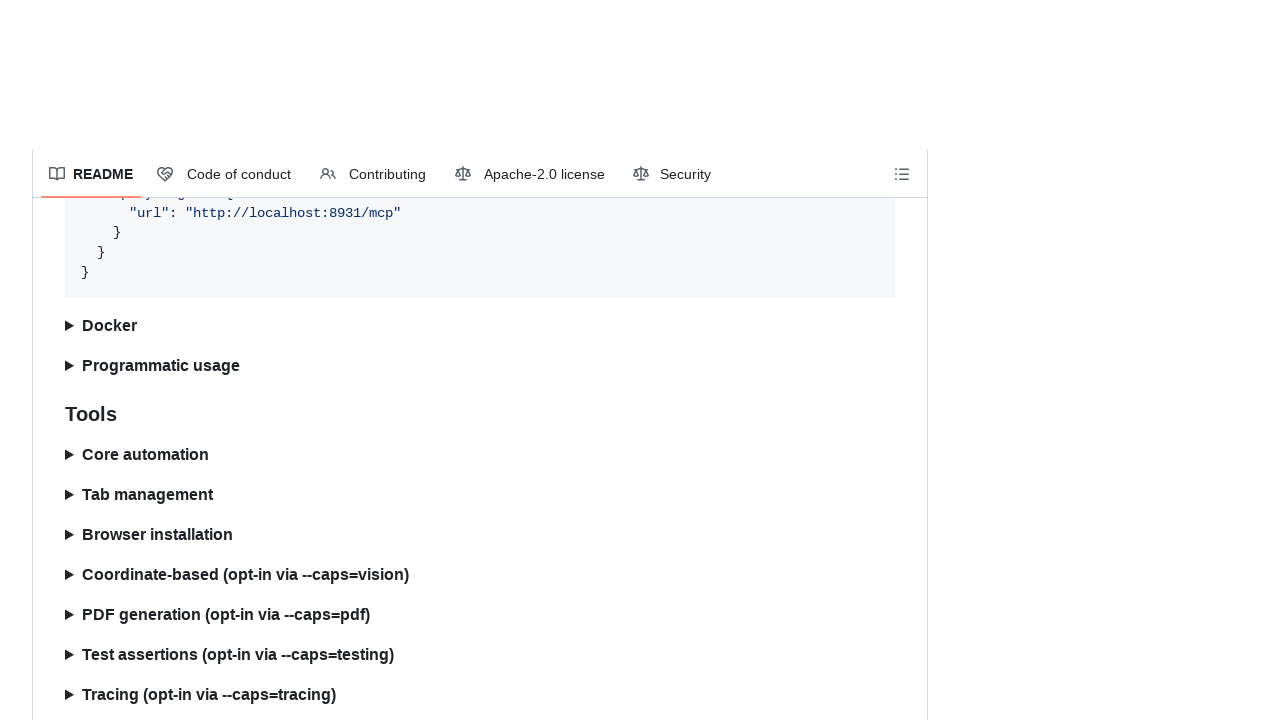

Clicked Docker section toggle to expand at (109, 176) on internal:text="Docker"s
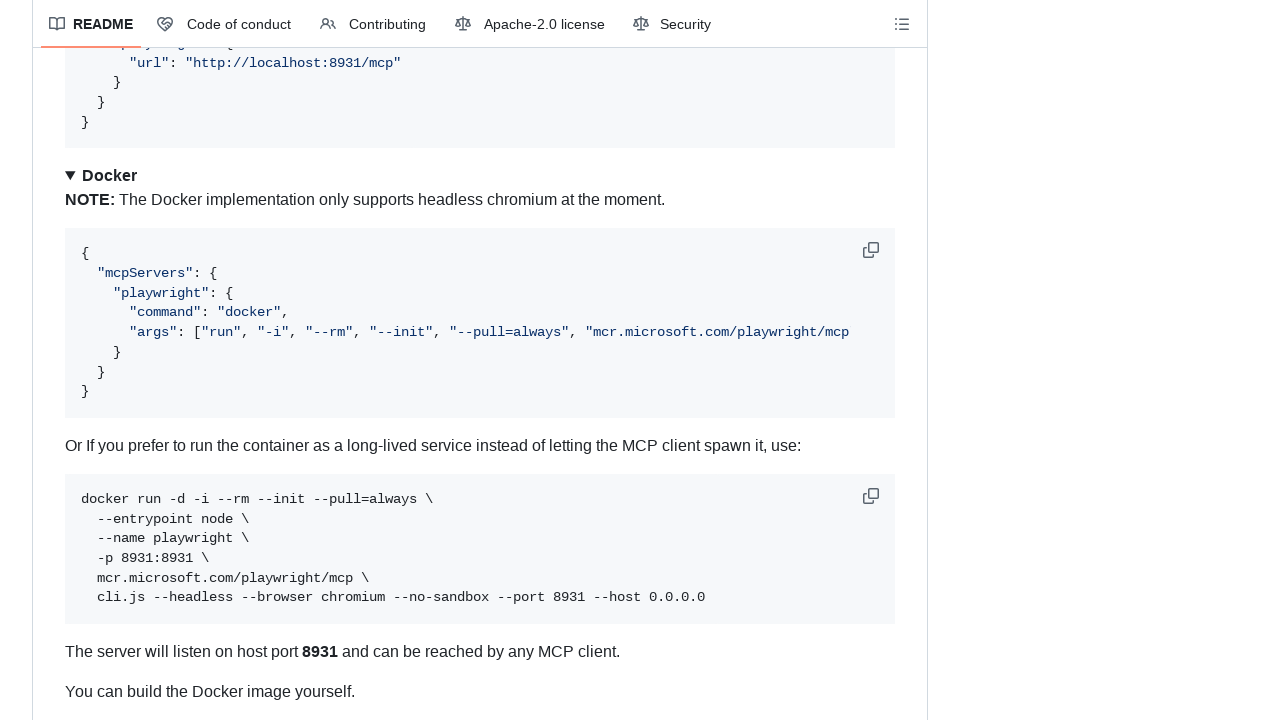

Clicked Programmatic usage section toggle to expand at (161, 360) on internal:text="Programmatic usage"i
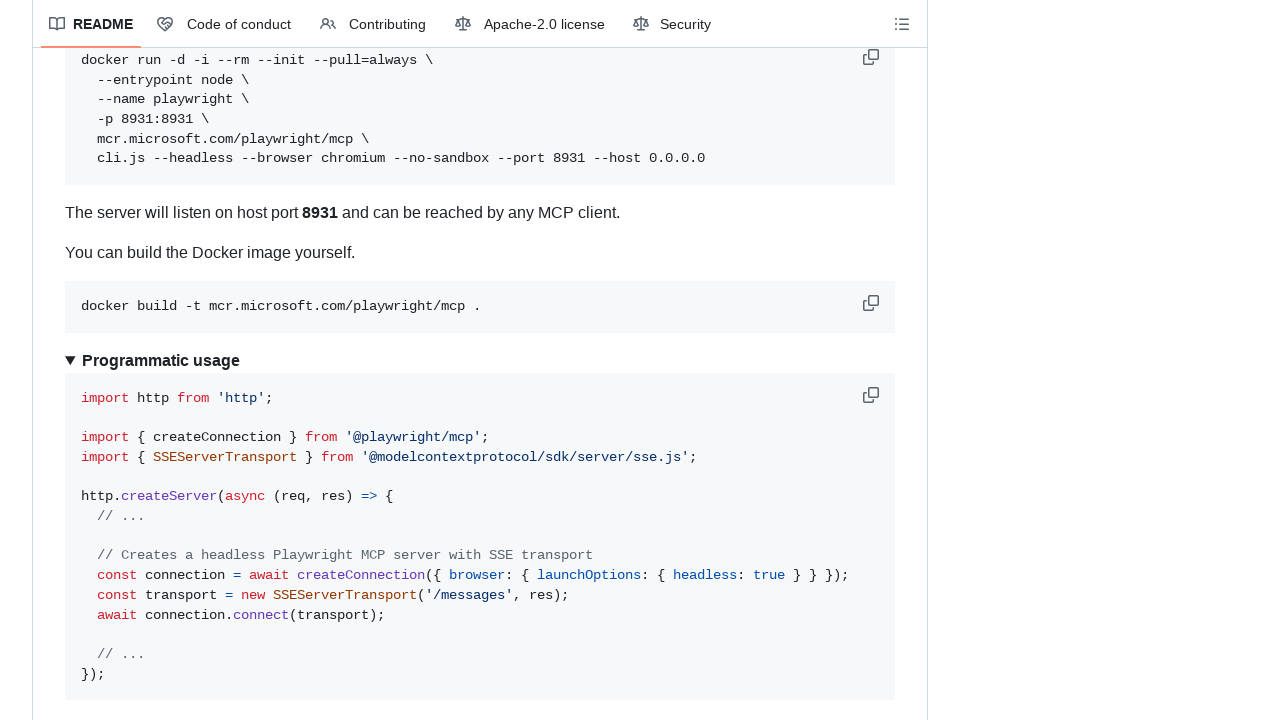

Clicked Core automation section toggle to expand at (145, 361) on internal:text="Core automation"i
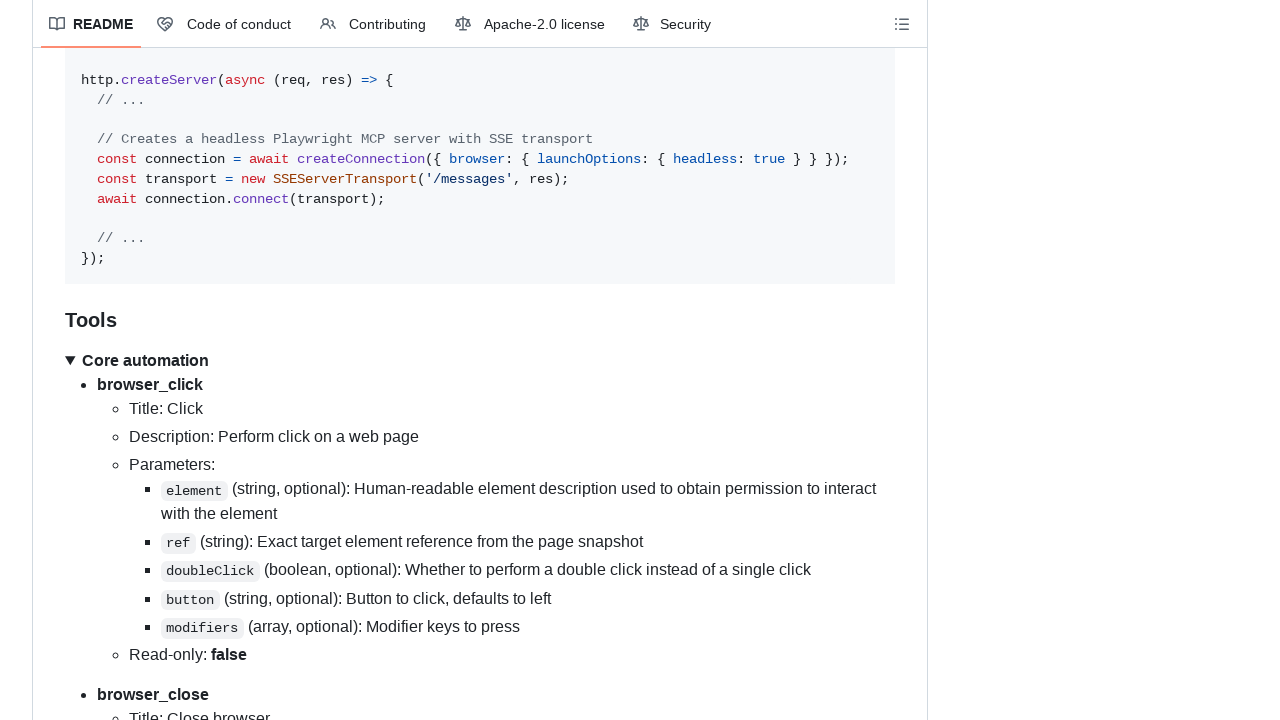

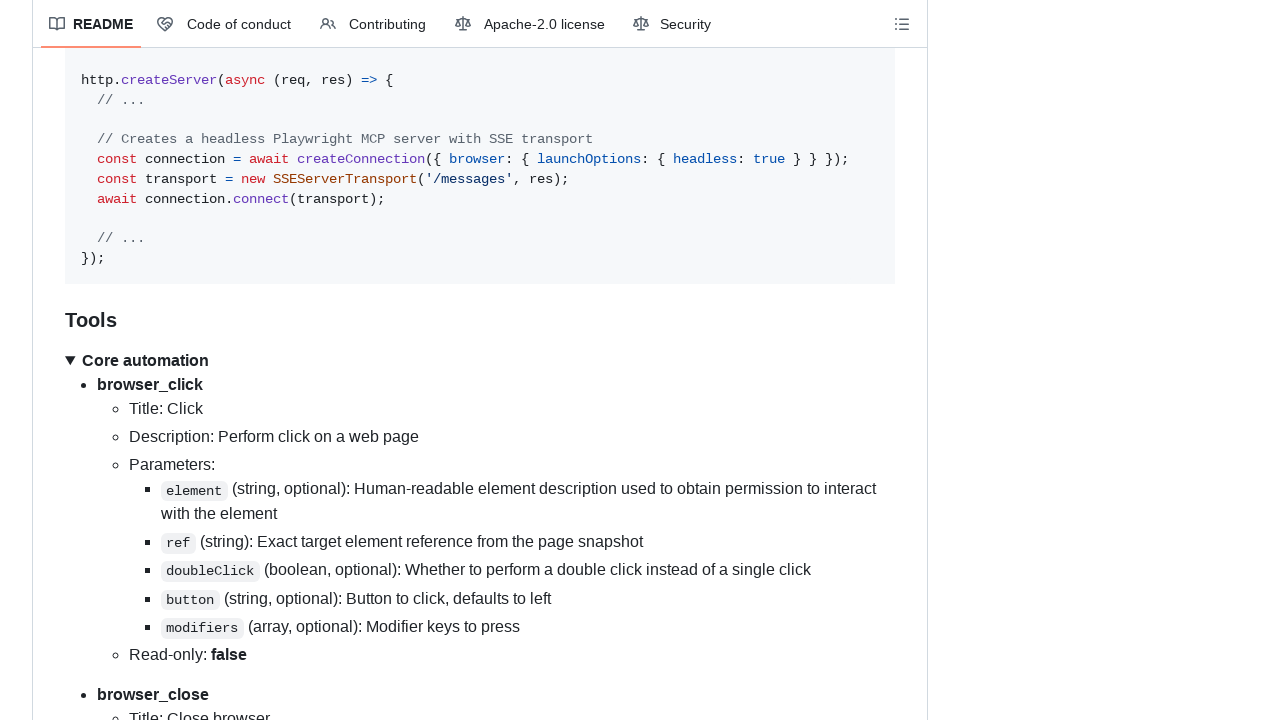